Tests a salary calculator by entering a gross amount of 10000 and verifying the net calculation result

Starting URL: http://zadatak.singidunum.ac.rs/predmeti/testiranje-softvera/primer001/

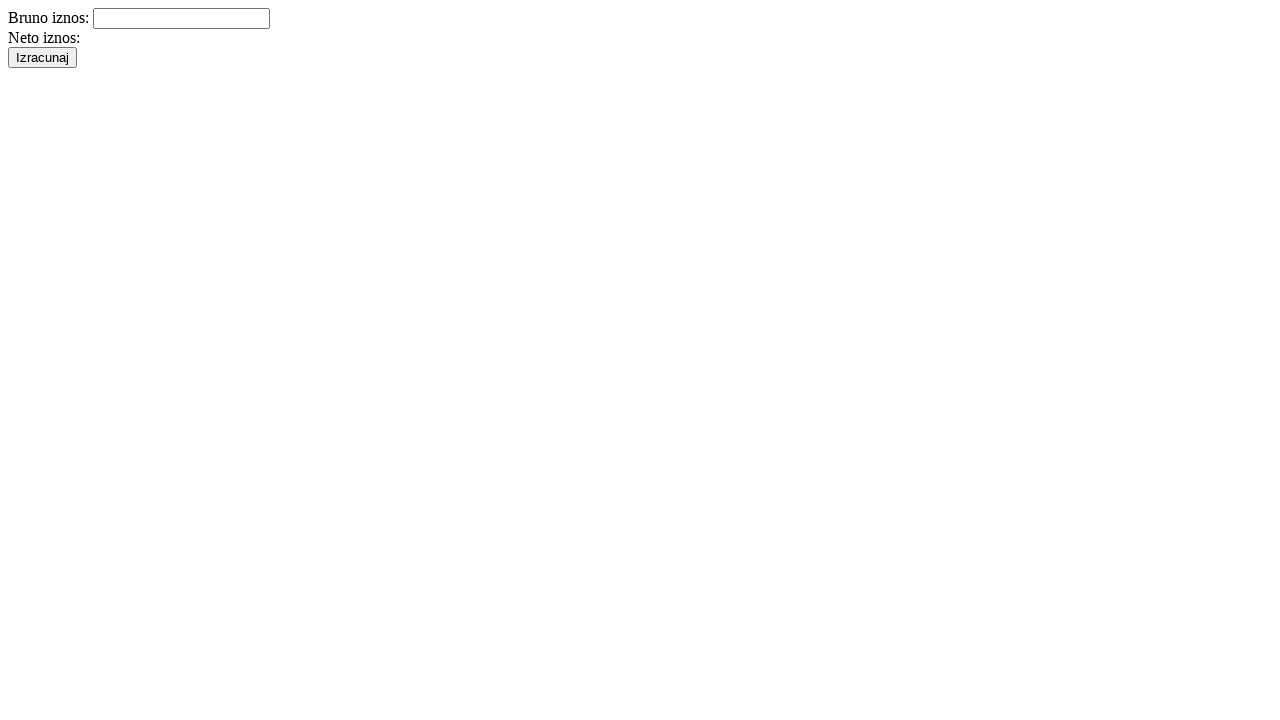

Cleared the gross salary input field on #bruto
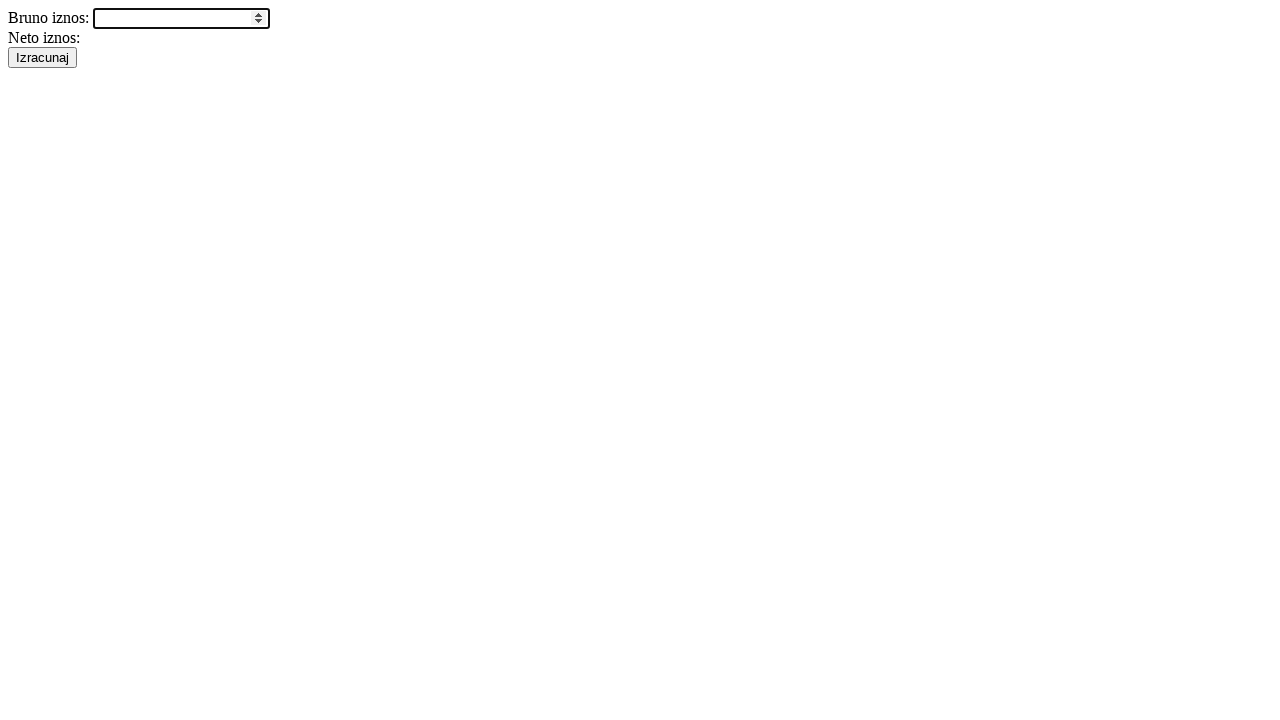

Entered 10000 as gross salary amount on #bruto
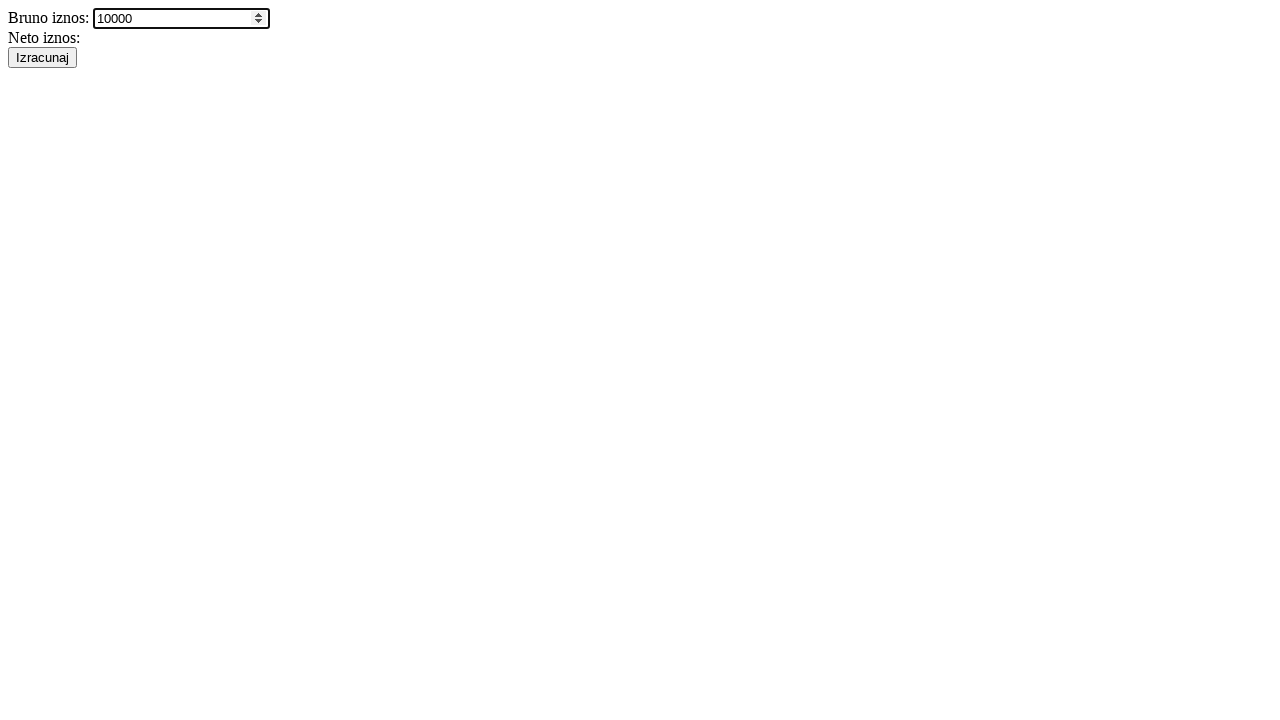

Clicked the calculate button at (42, 58) on #kalkulator-plate > button
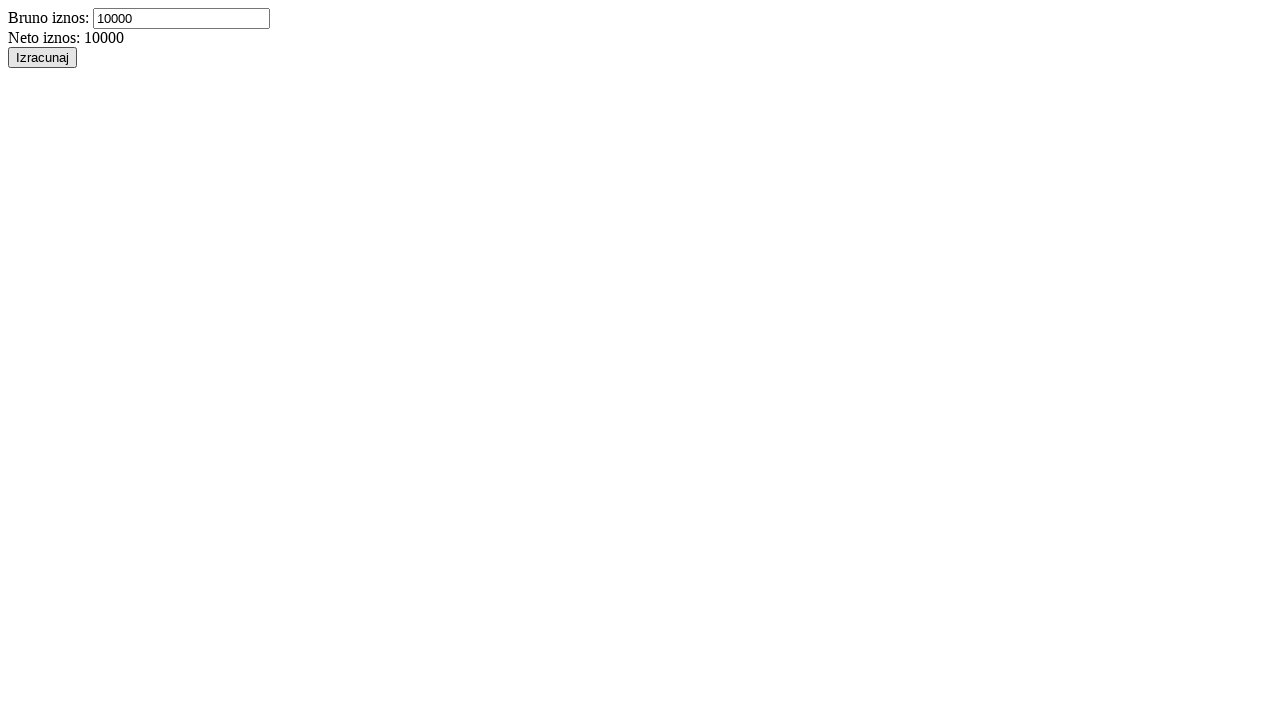

Waited for net salary output element to appear
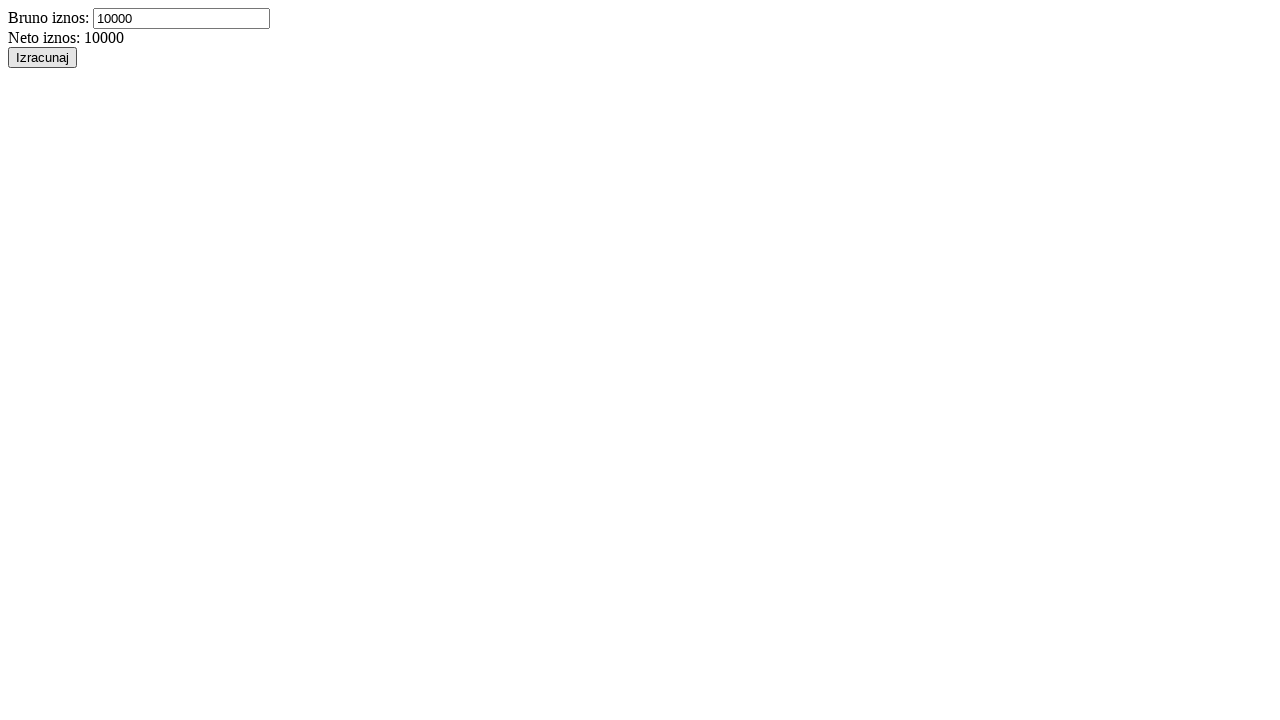

Verified net salary equals 10000
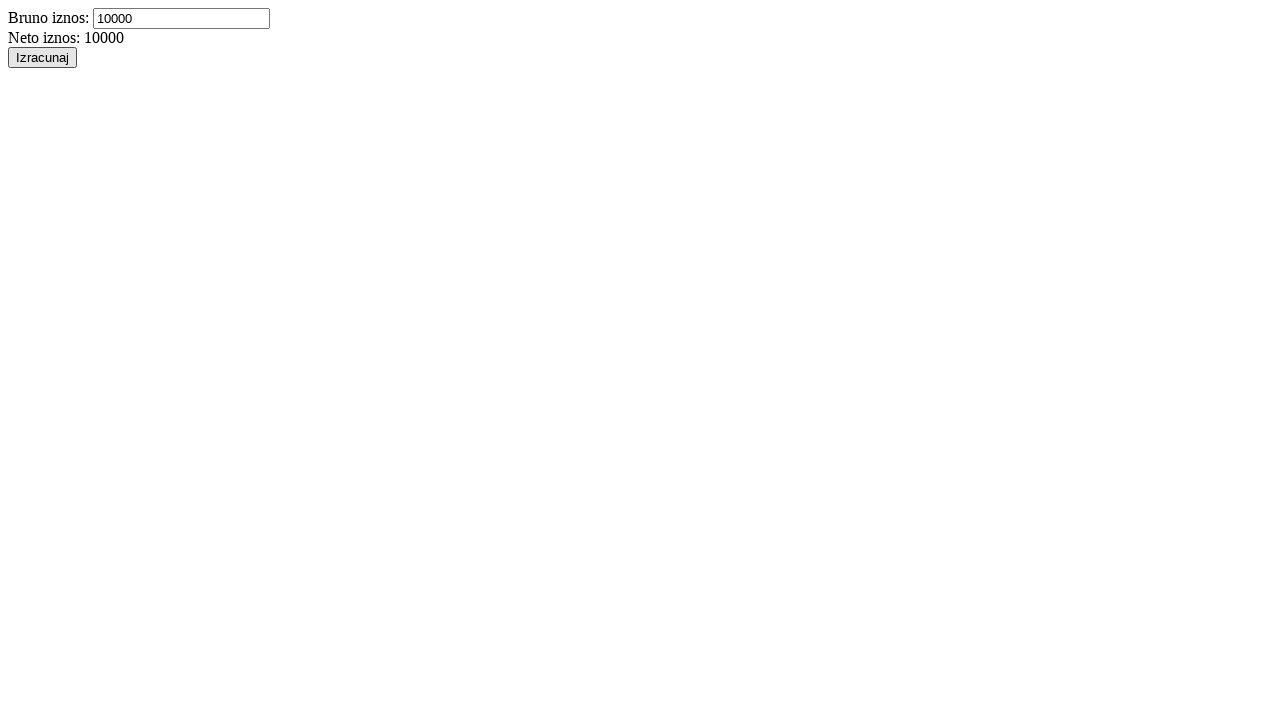

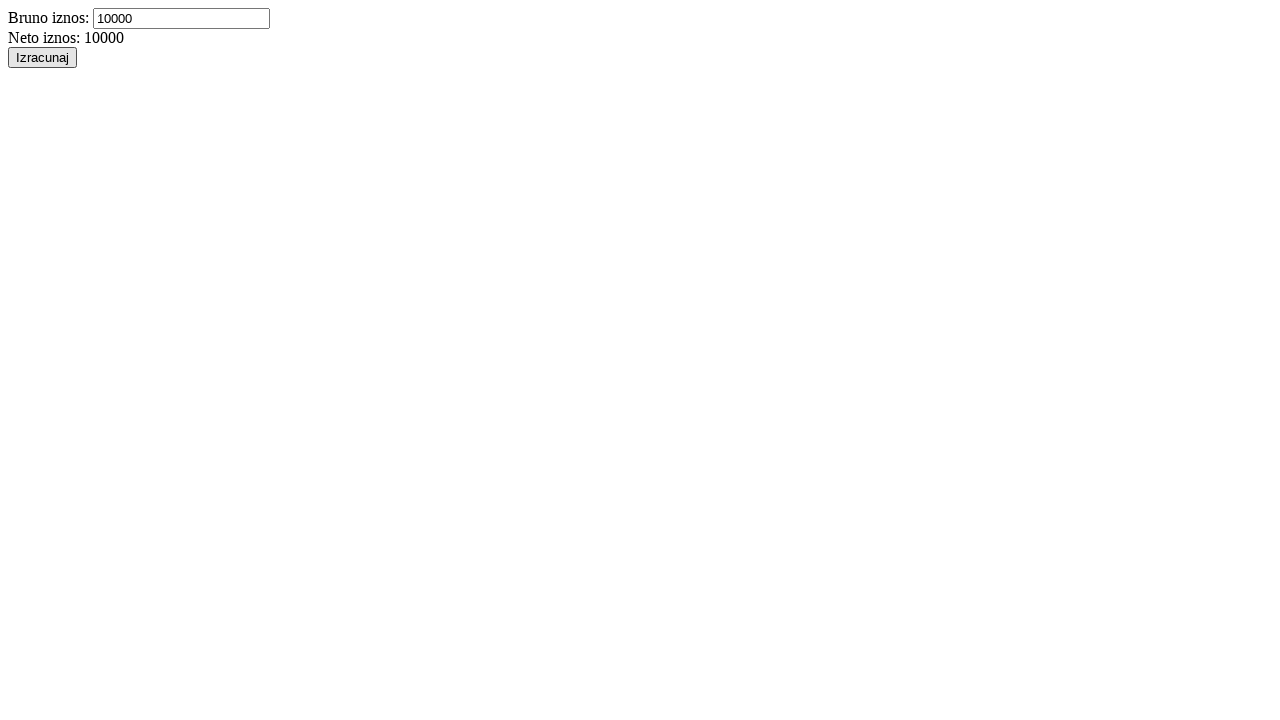